Tests that todo data persists after page reload

Starting URL: https://demo.playwright.dev/todomvc

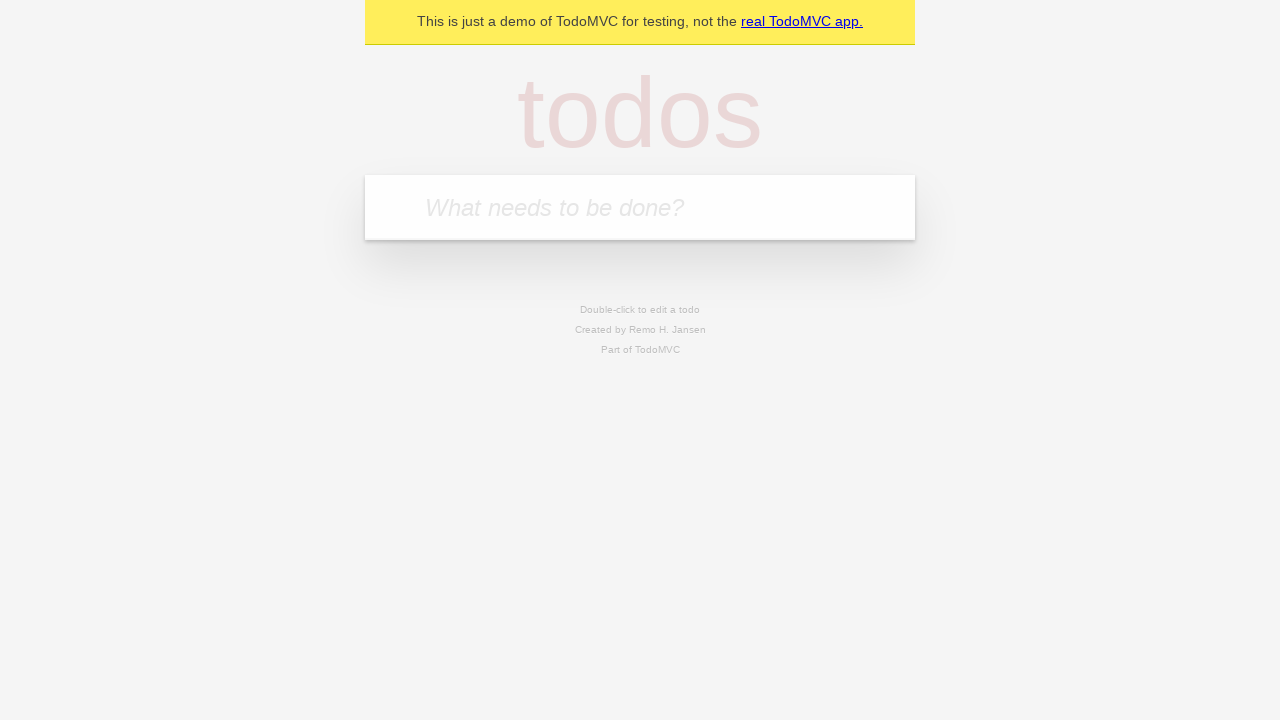

Located the 'What needs to be done?' input field
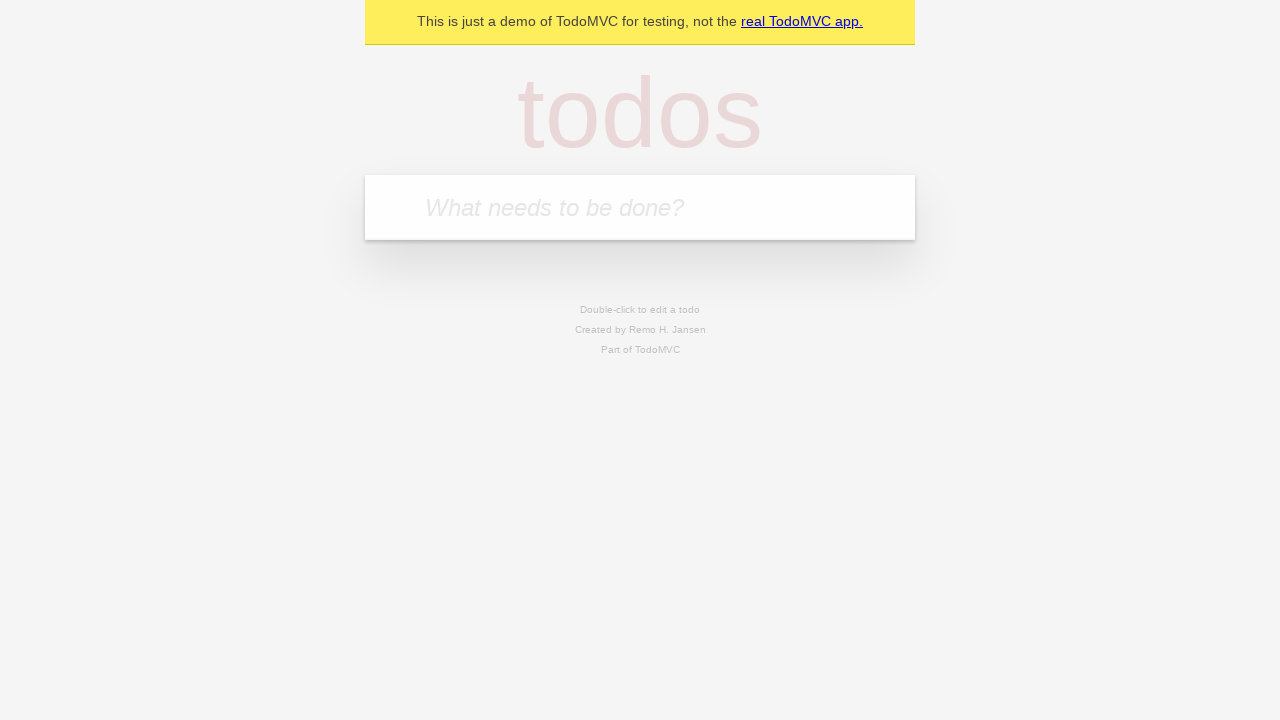

Filled first todo with 'buy some cheese' on internal:attr=[placeholder="What needs to be done?"i]
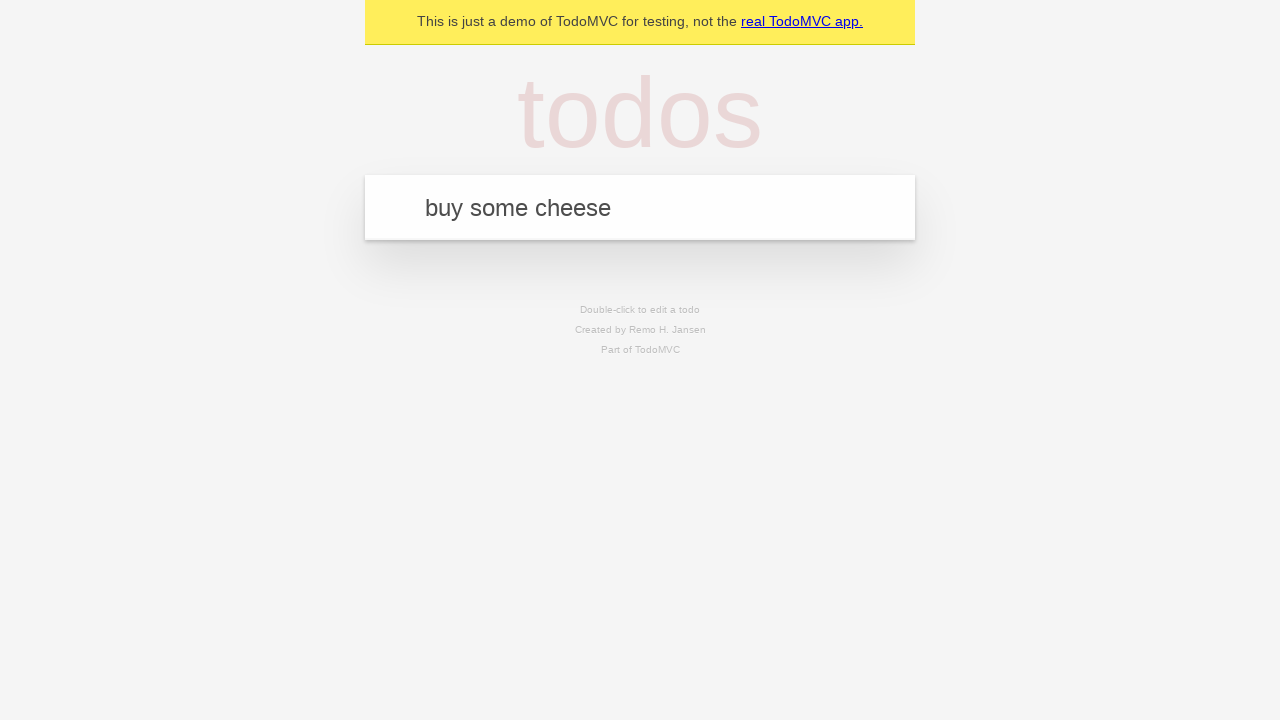

Pressed Enter to create first todo on internal:attr=[placeholder="What needs to be done?"i]
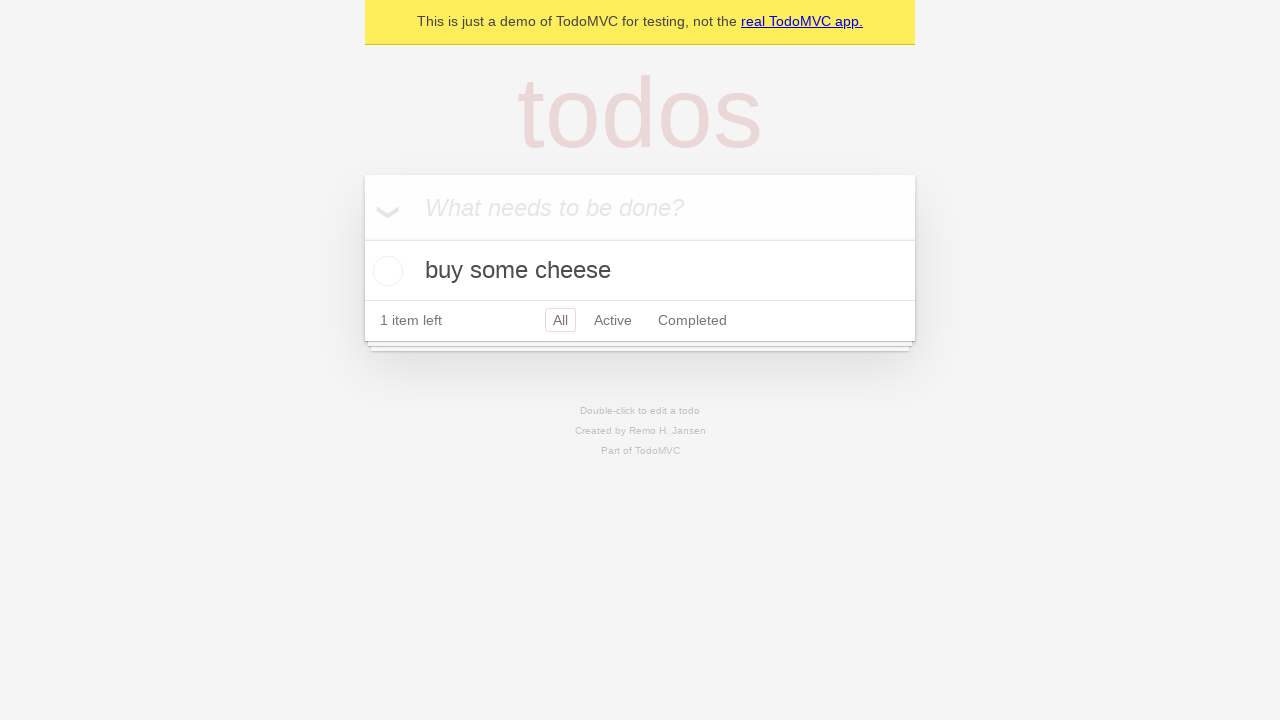

Filled second todo with 'feed the cat' on internal:attr=[placeholder="What needs to be done?"i]
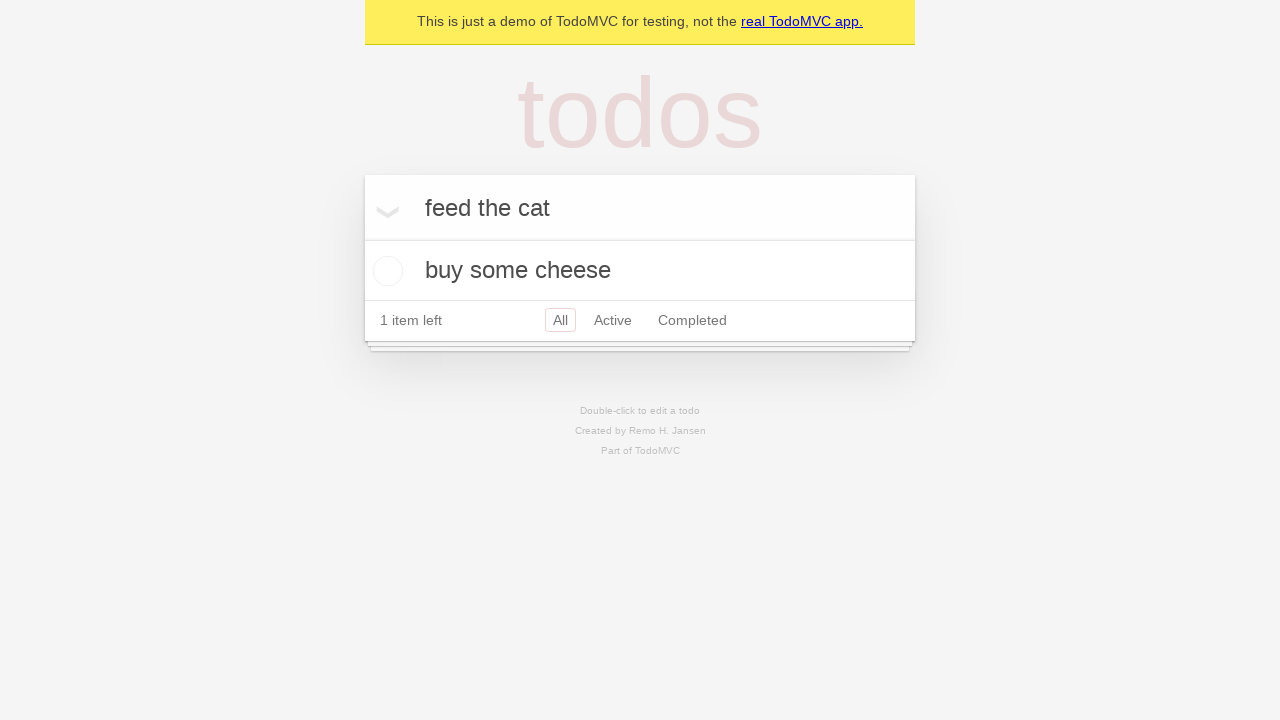

Pressed Enter to create second todo on internal:attr=[placeholder="What needs to be done?"i]
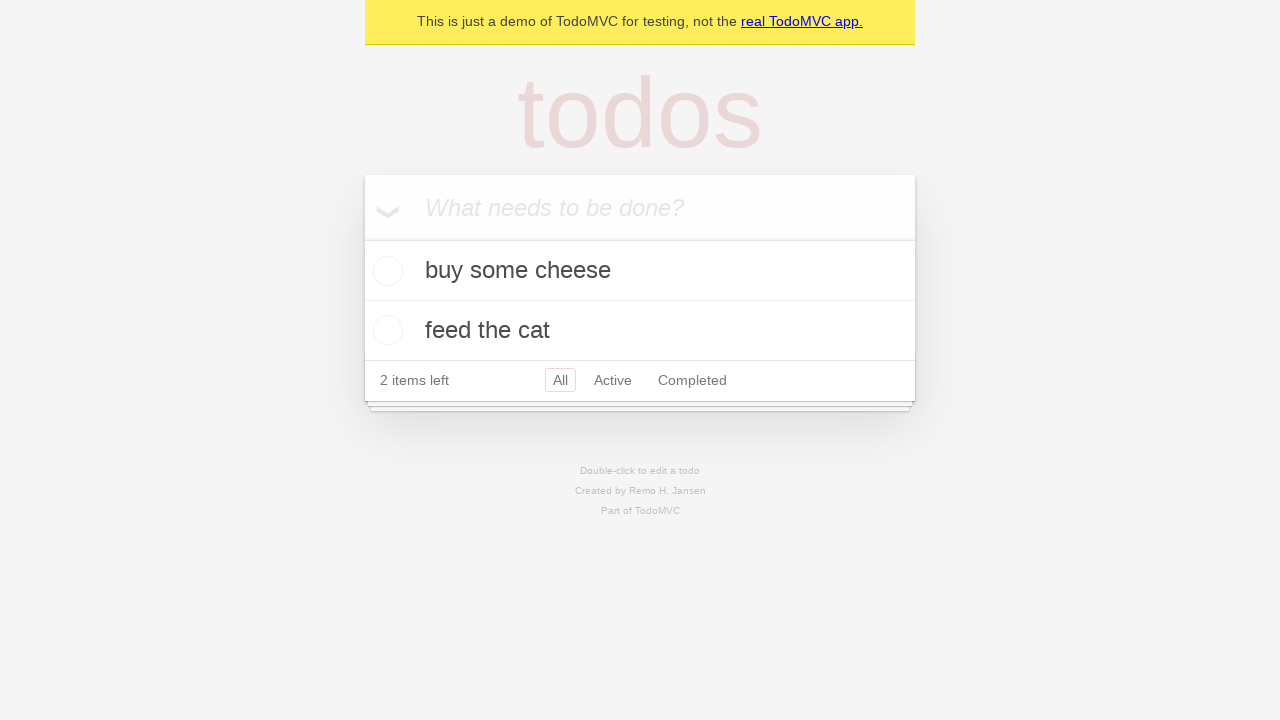

Waited for second todo title to load
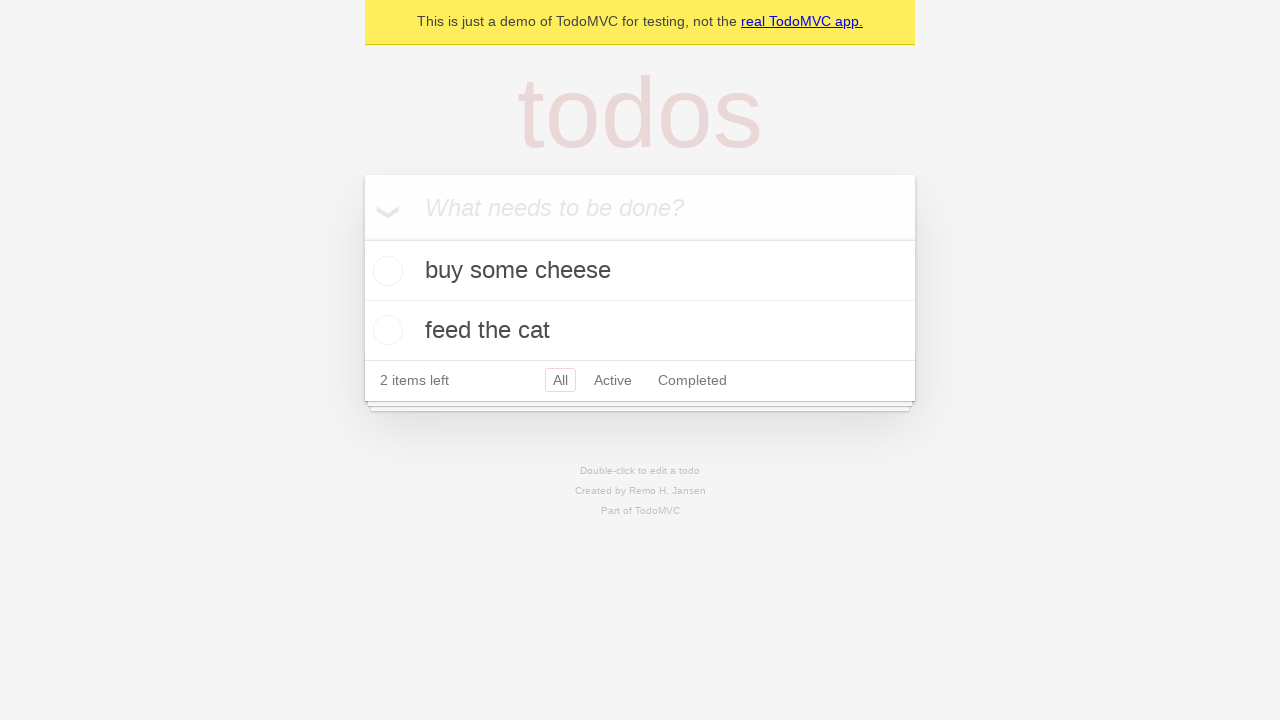

Located all todo items
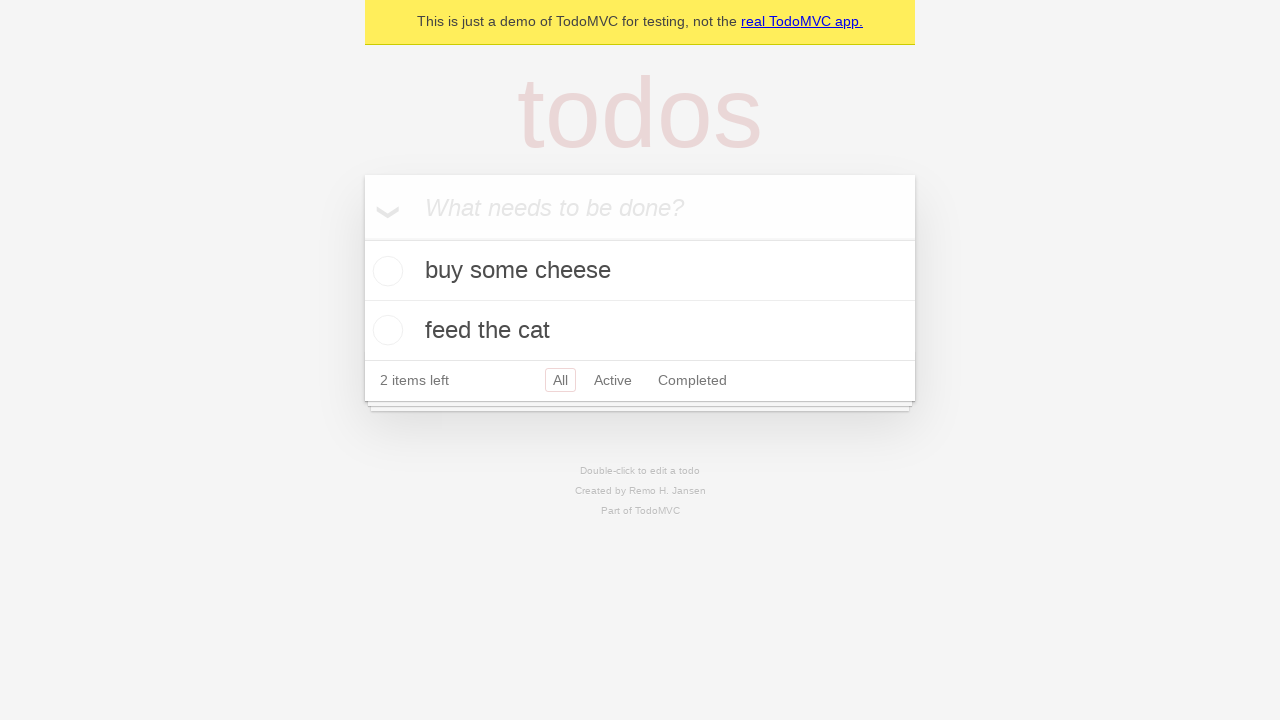

Located checkbox for first todo
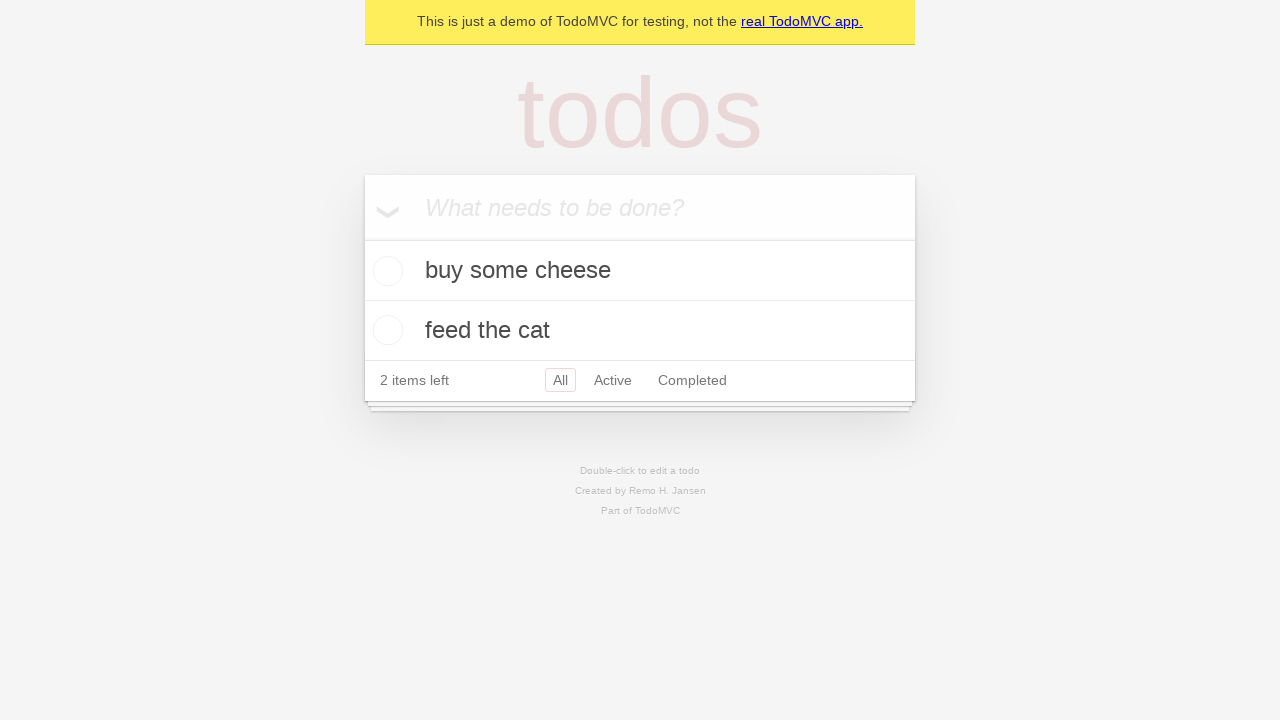

Checked the first todo at (385, 271) on internal:testid=[data-testid="todo-item"s] >> nth=0 >> internal:role=checkbox
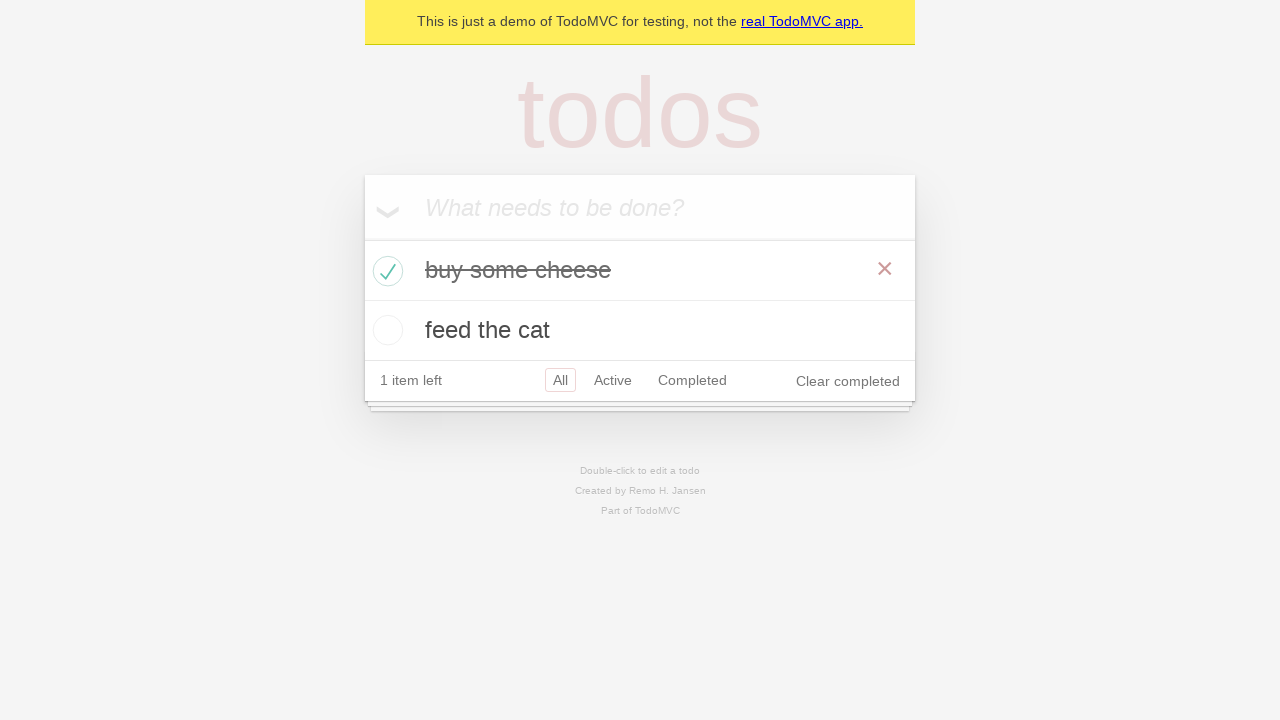

Reloaded the page
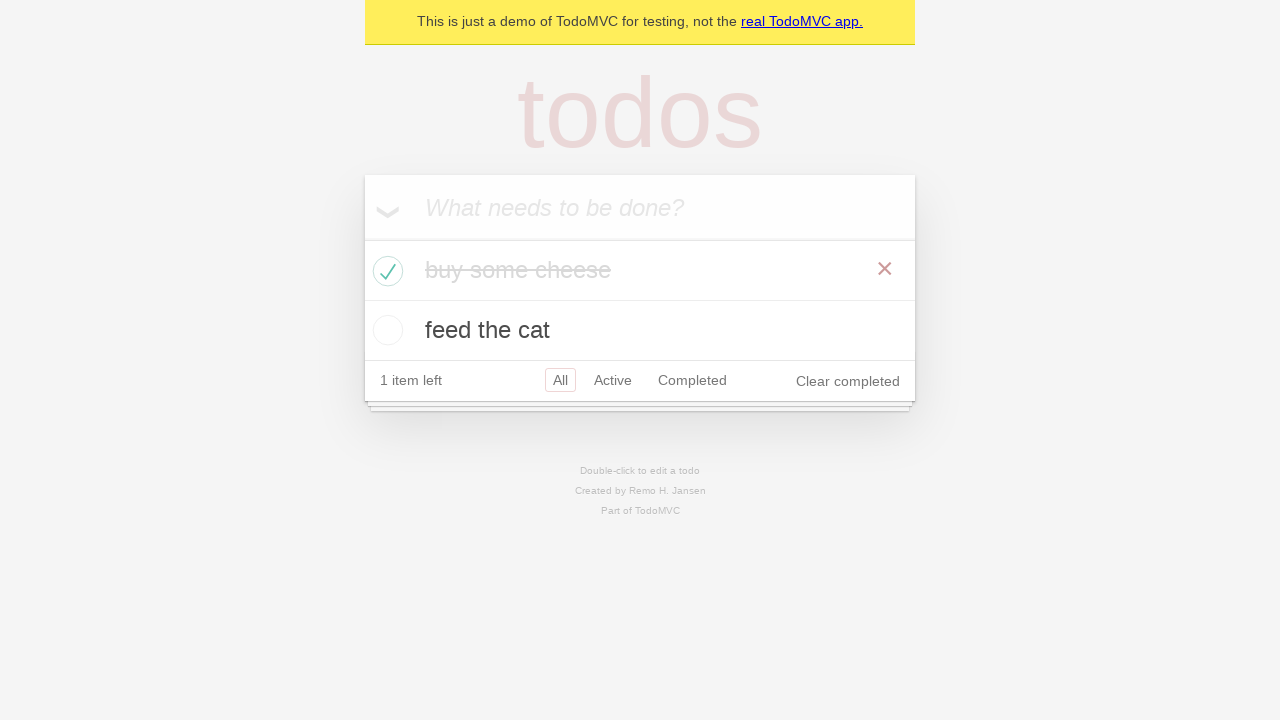

Waited for first todo to load after page reload
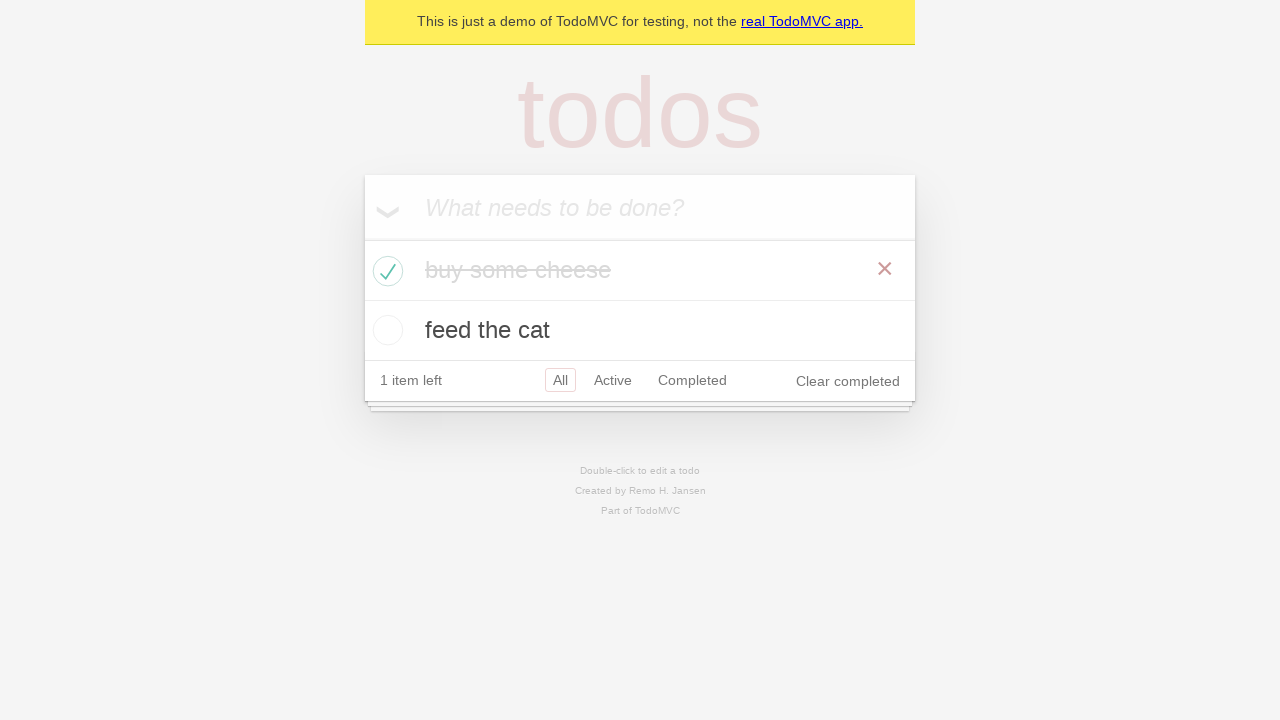

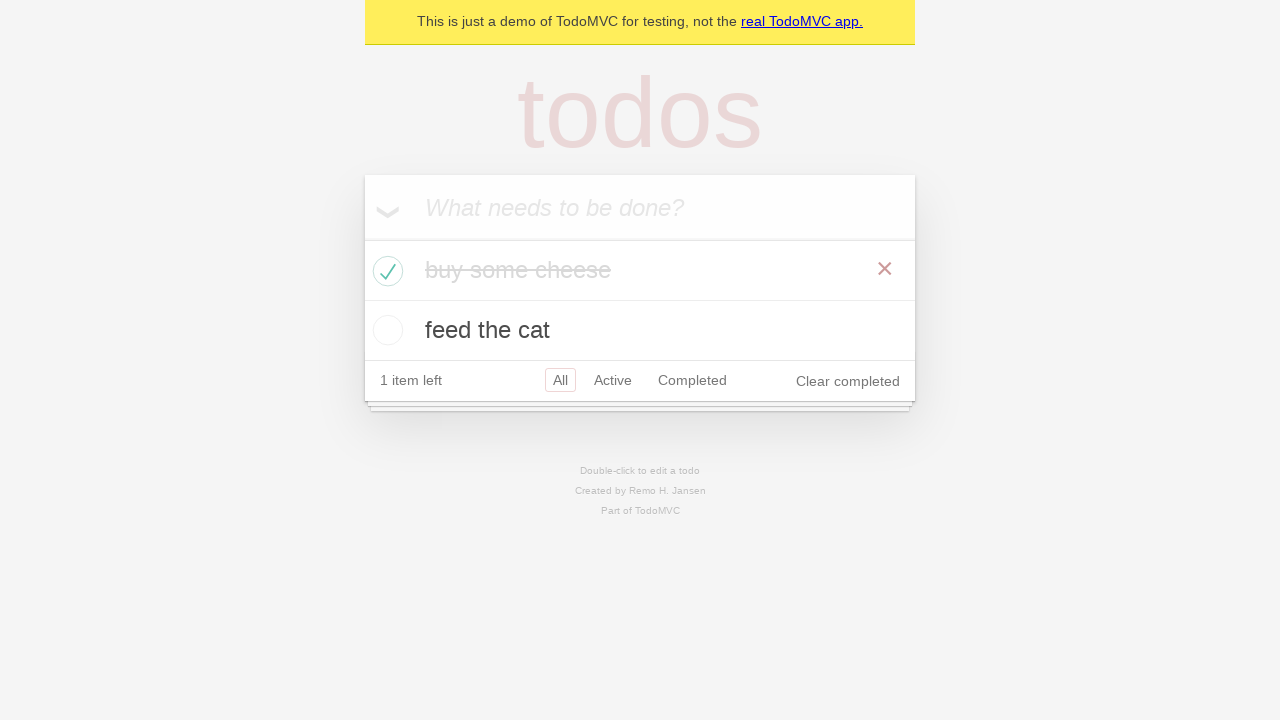